Tests drag and drop page by locating the two column elements and verifying their positions.

Starting URL: http://the-internet.herokuapp.com/drag_and_drop

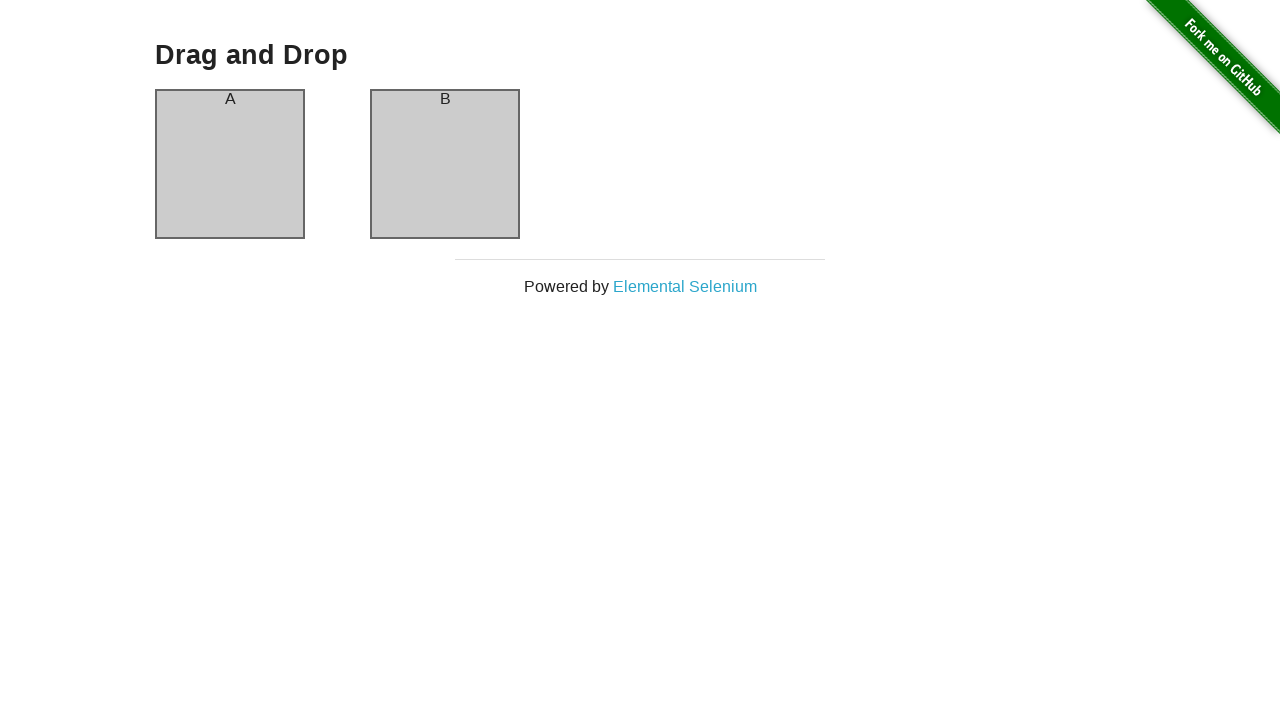

Waited for column A to be visible
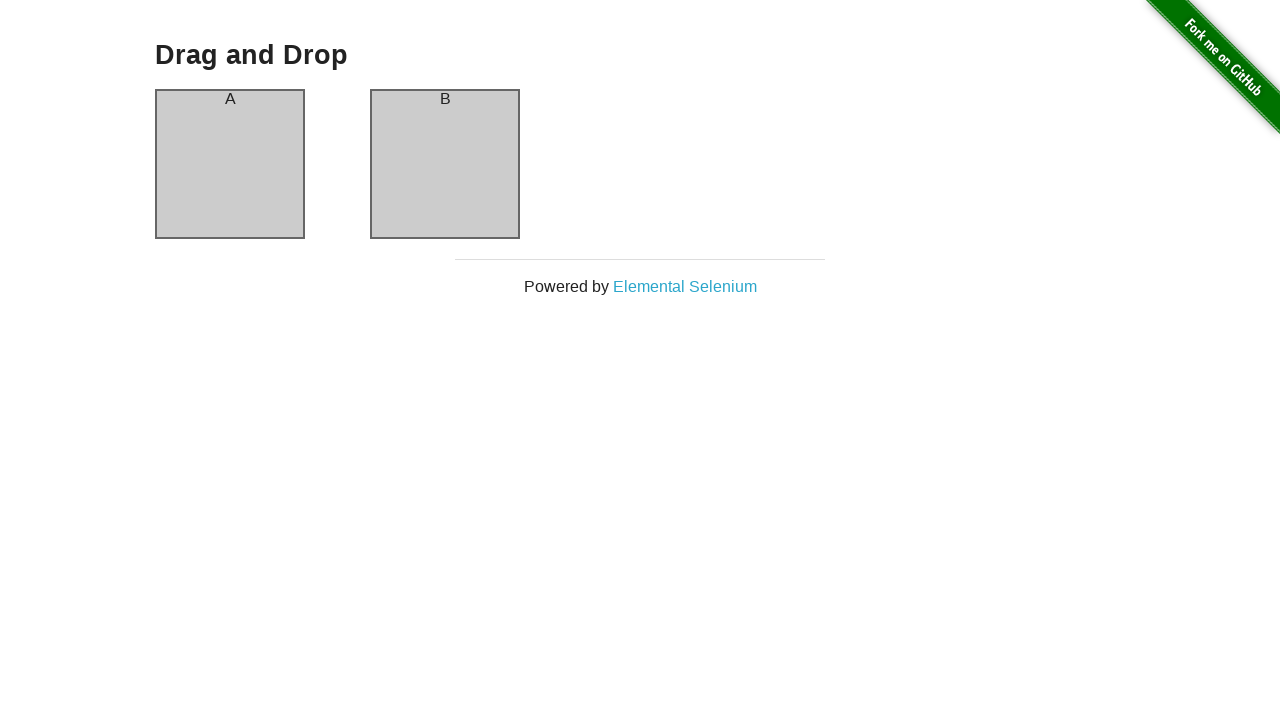

Waited for column B to be visible
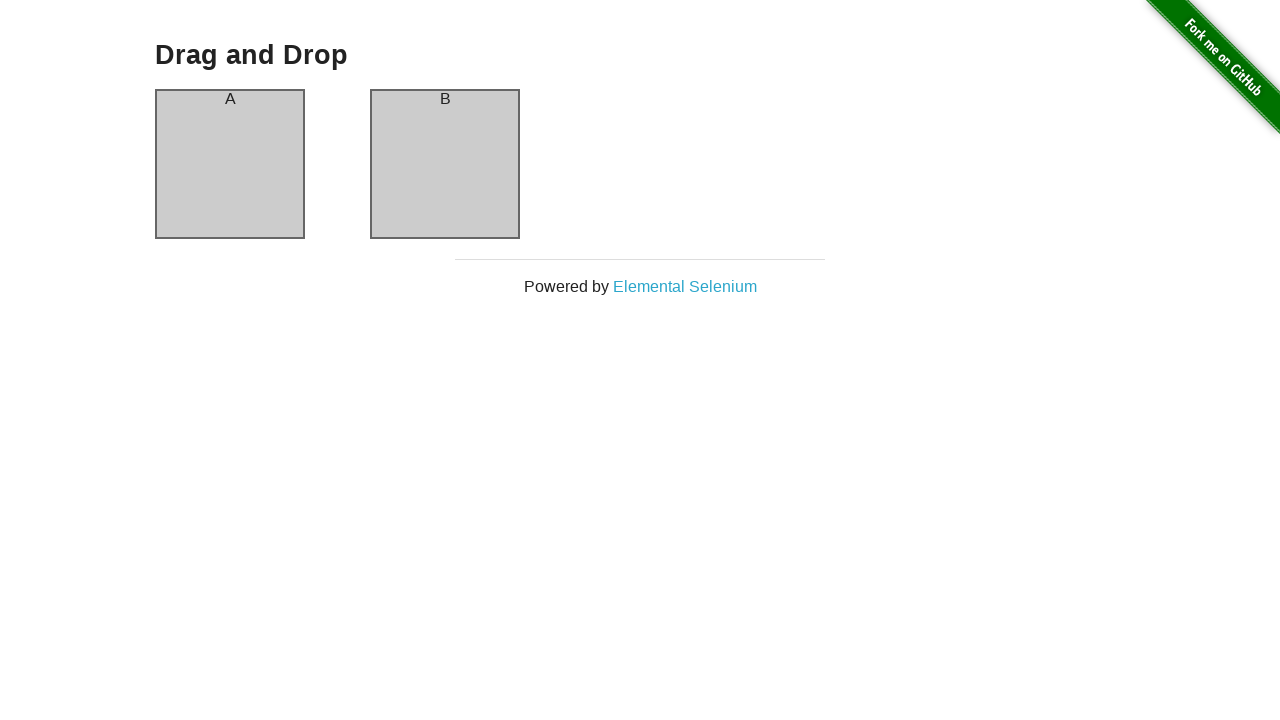

Dragged column A to column B position at (445, 164)
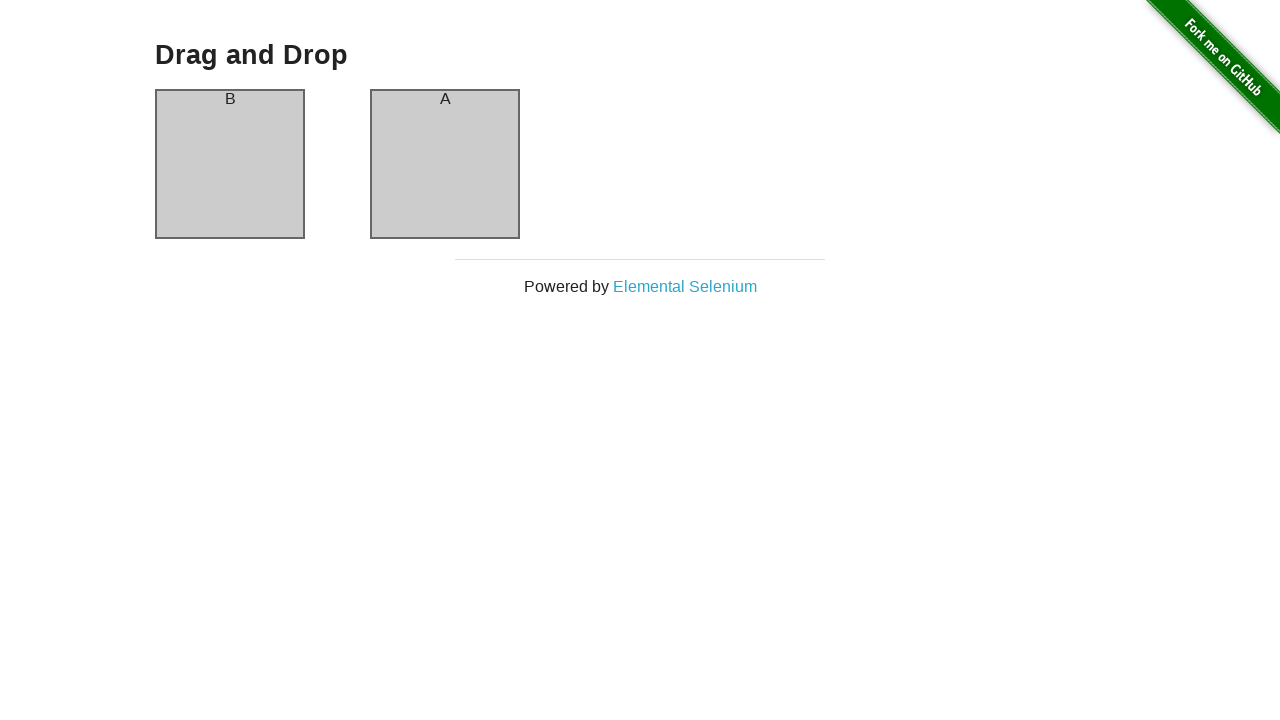

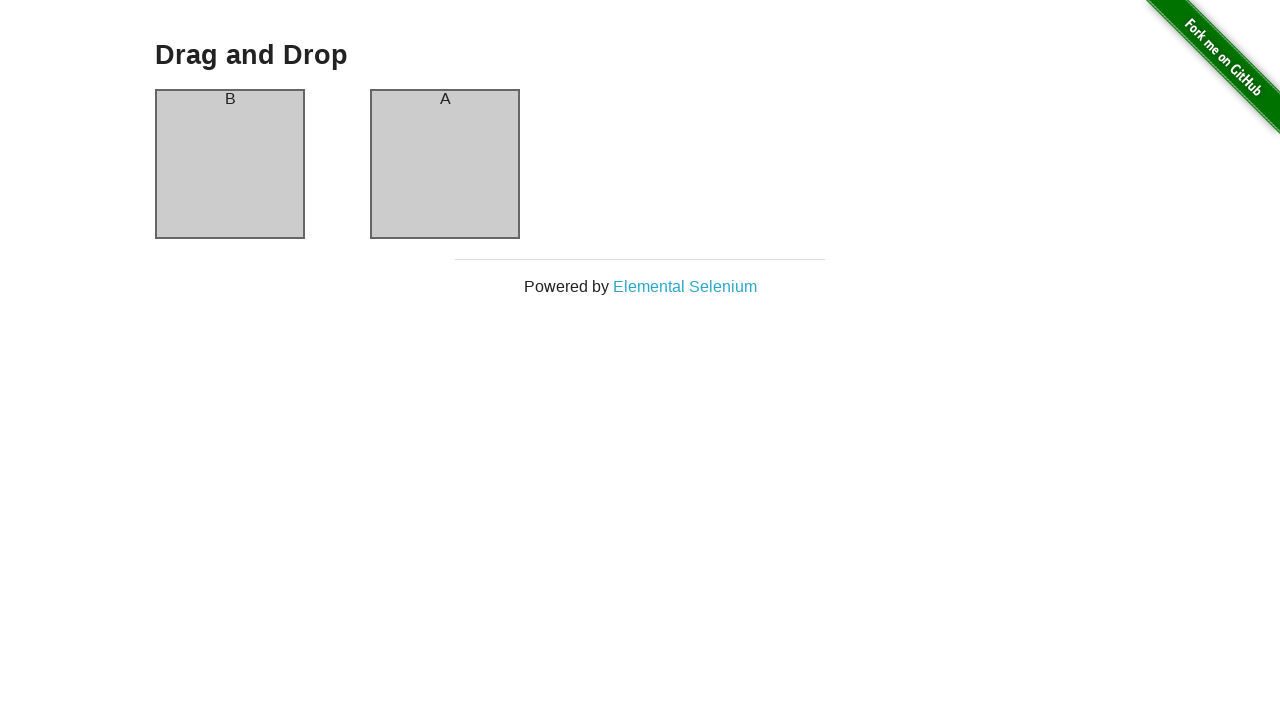